Tests ReactJS dropdown selection by clicking the dropdown icon and selecting a user from the list

Starting URL: https://react.semantic-ui.com/maximize/dropdown-example-selection/

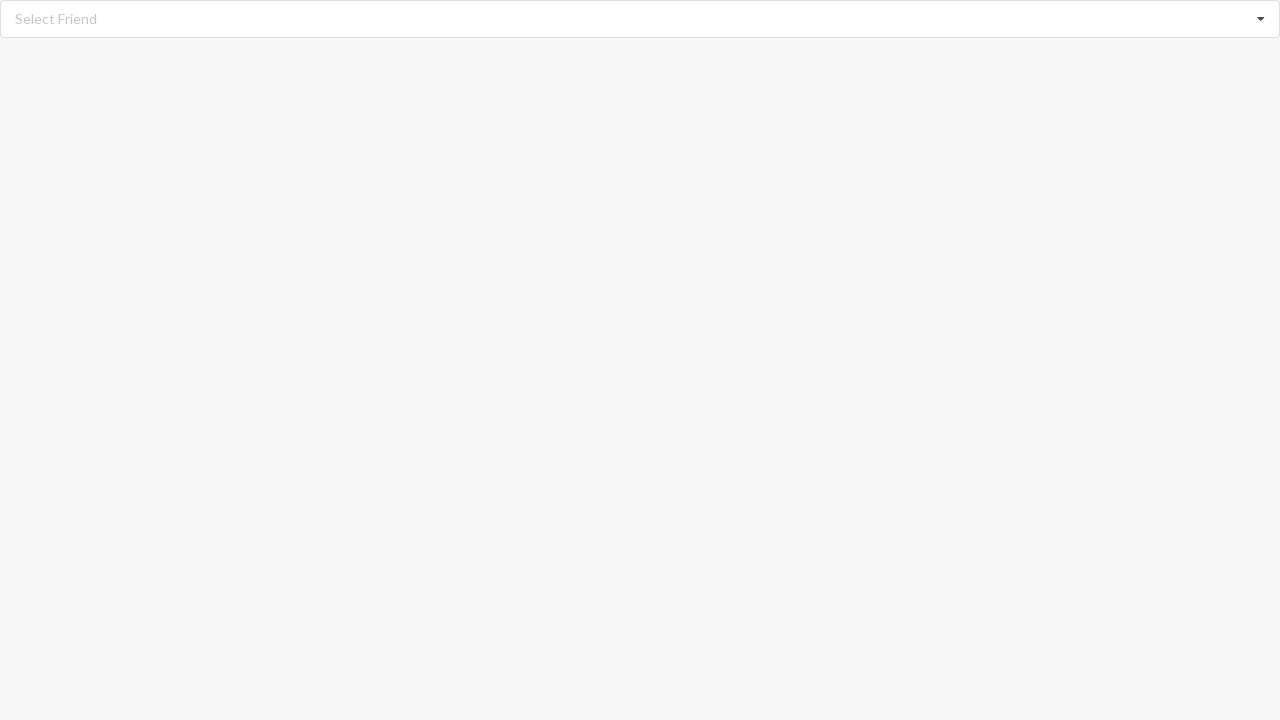

Clicked dropdown icon to open menu at (1261, 19) on i.dropdown.icon
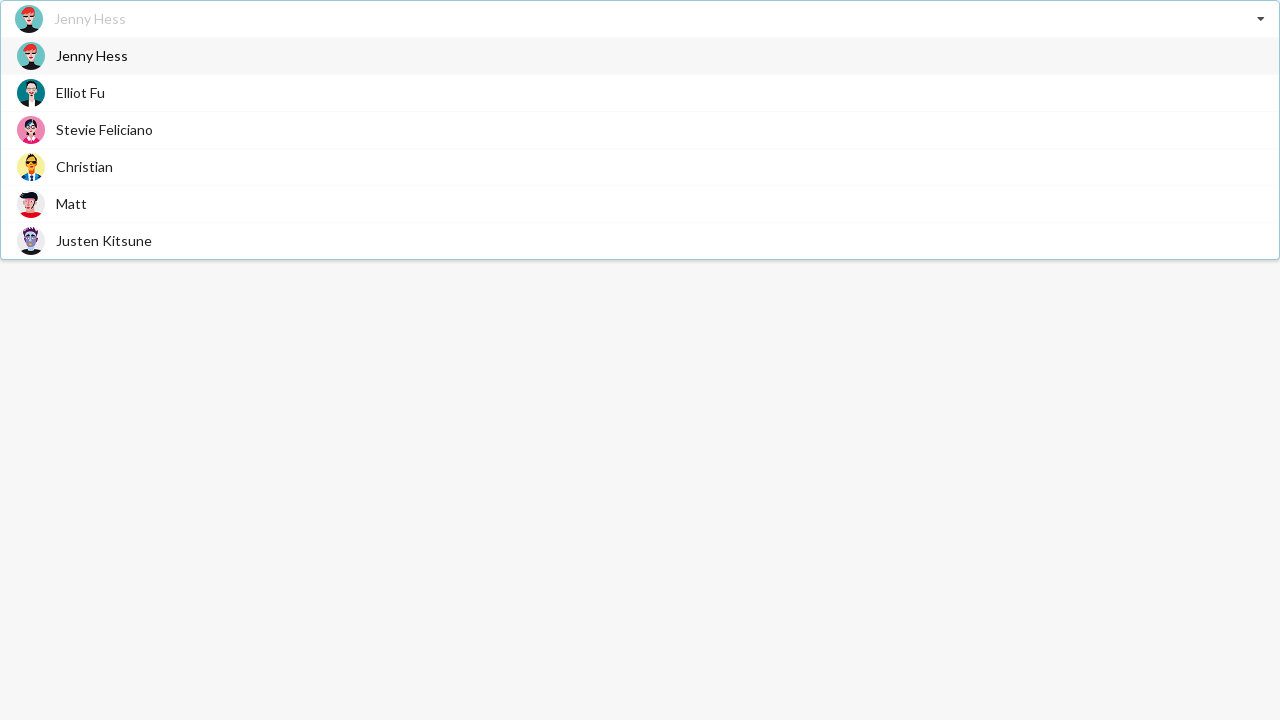

Dropdown menu loaded with user options
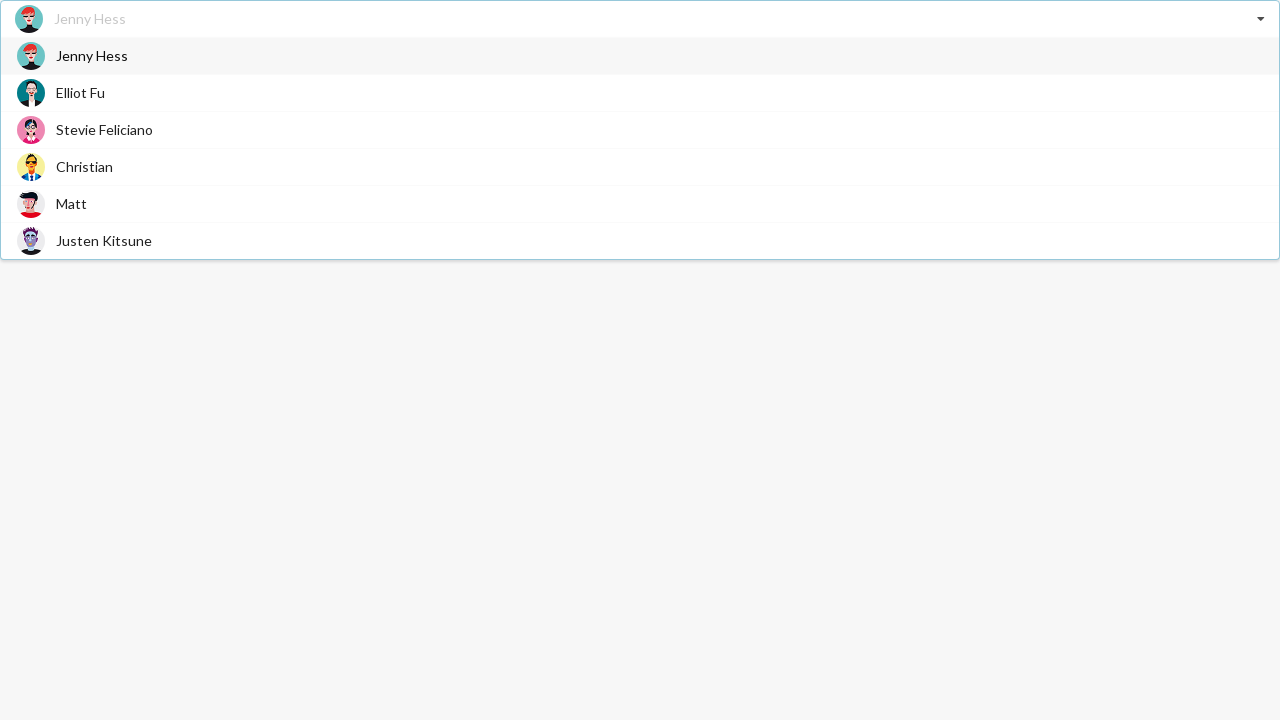

Retrieved all dropdown items from menu
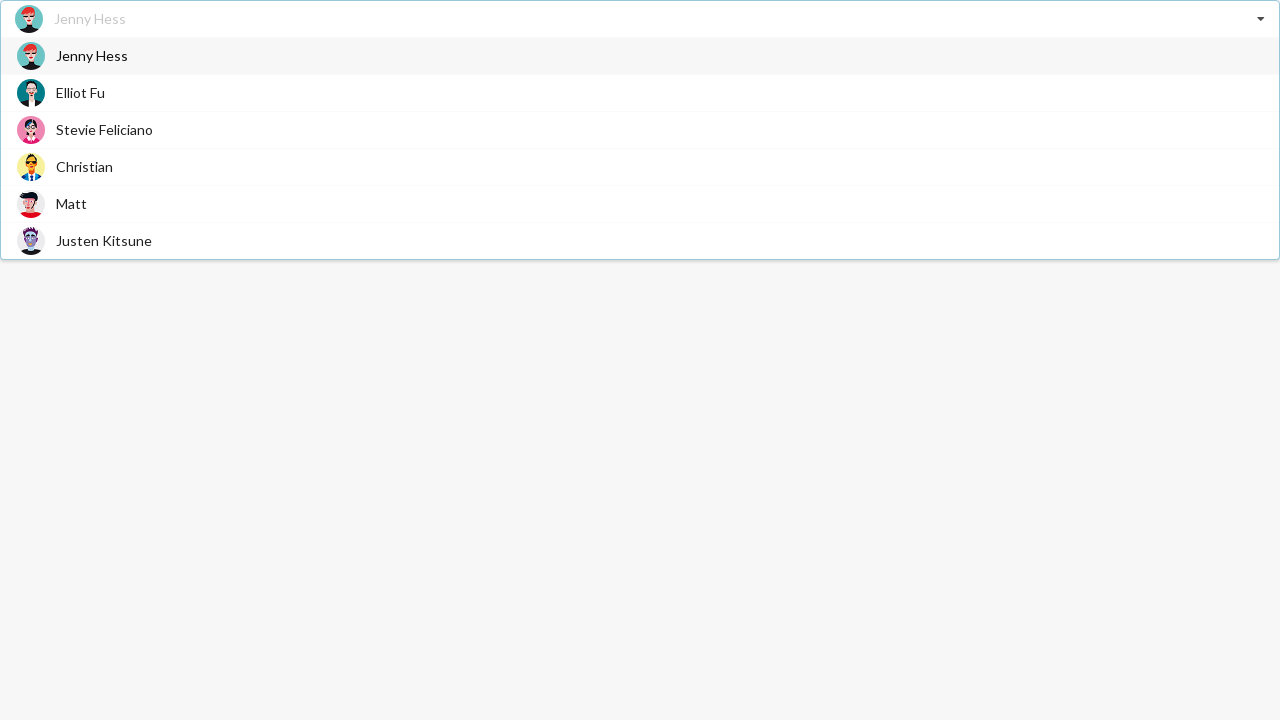

Selected 'Stevie Feliciano' from dropdown menu
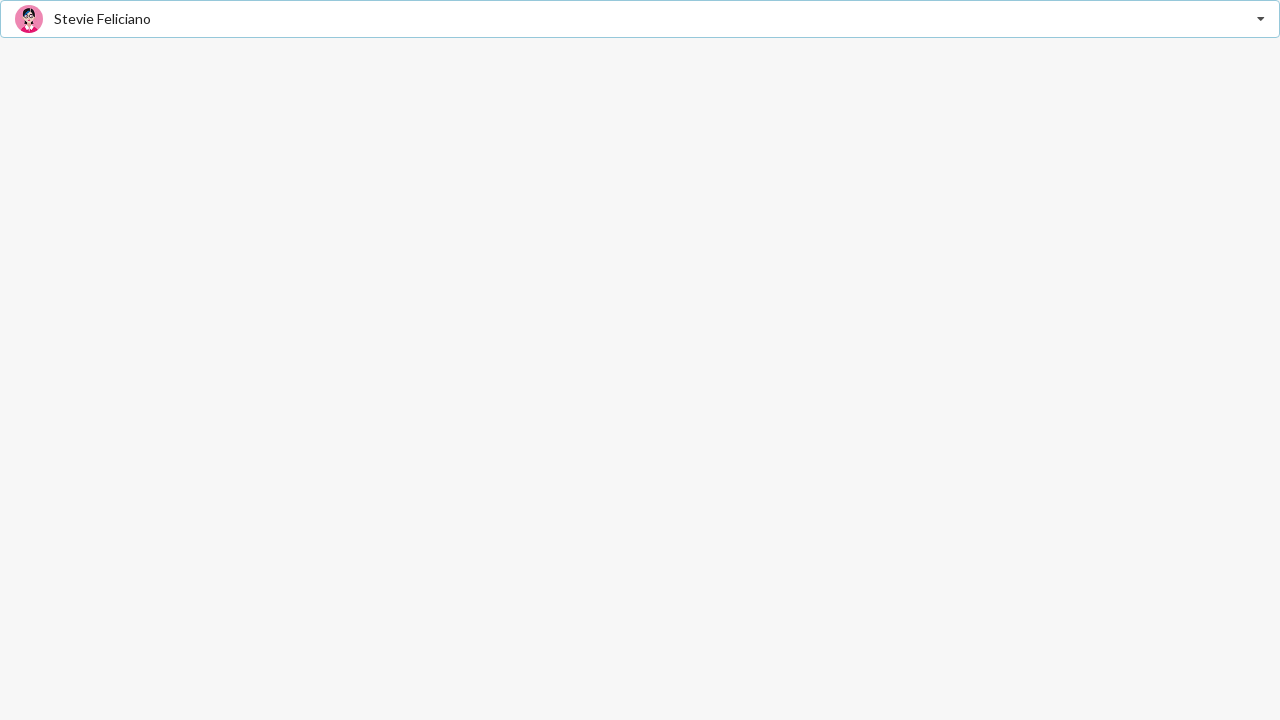

Verified that 'Stevie Feliciano' was successfully selected
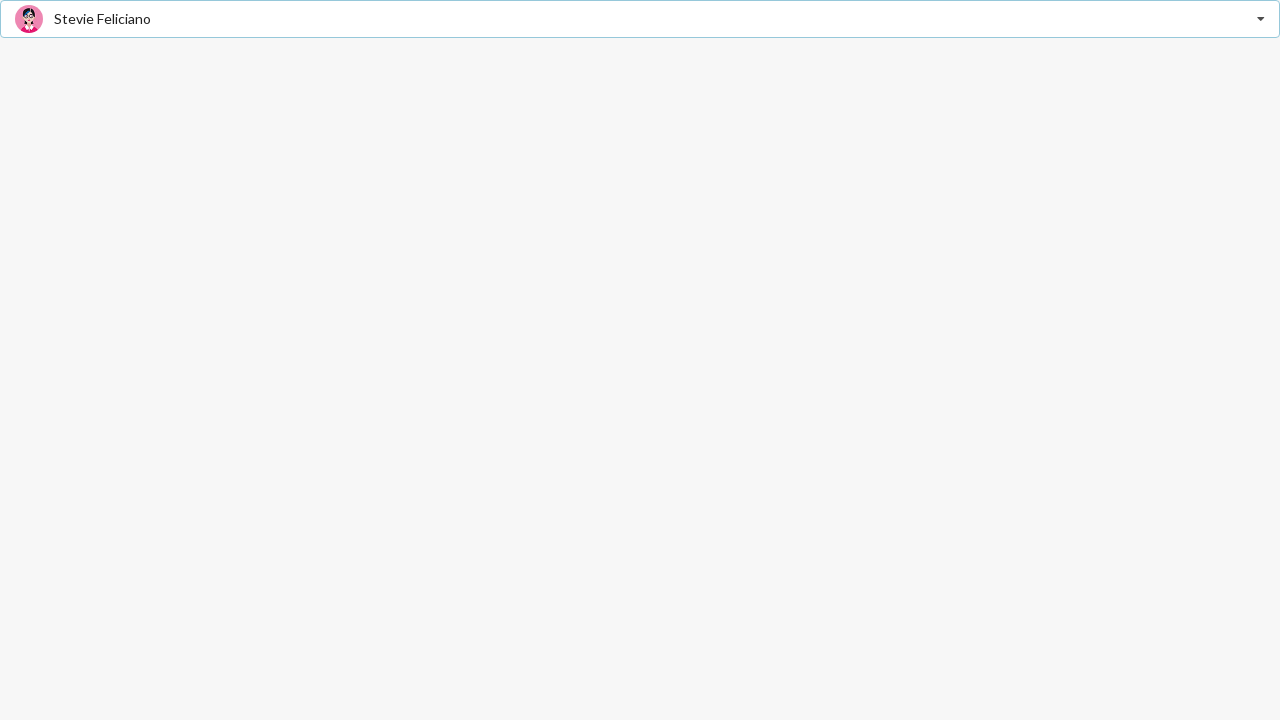

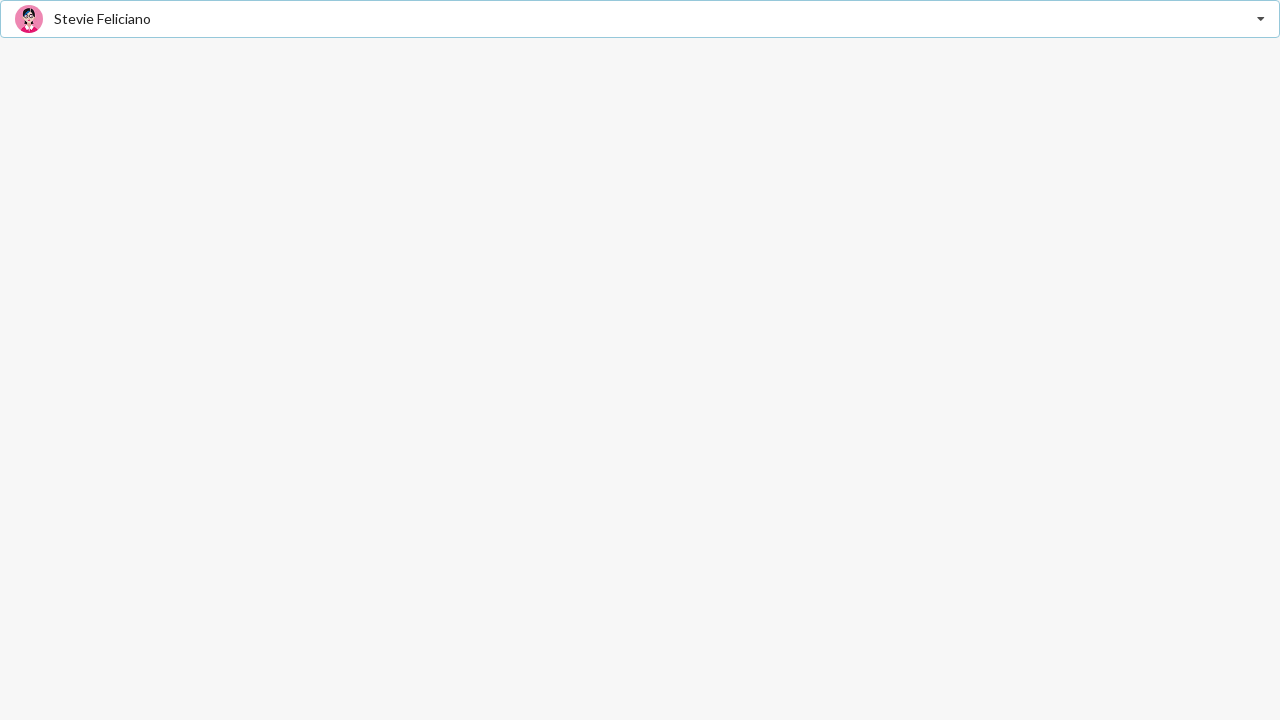